Tests JavaScript confirm dialog functionality by switching to an iframe, clicking a "Try it" button to trigger a confirm alert, accepting the alert, and verifying the result message

Starting URL: https://www.w3schools.com/js/tryit.asp?filename=tryjs_confirm

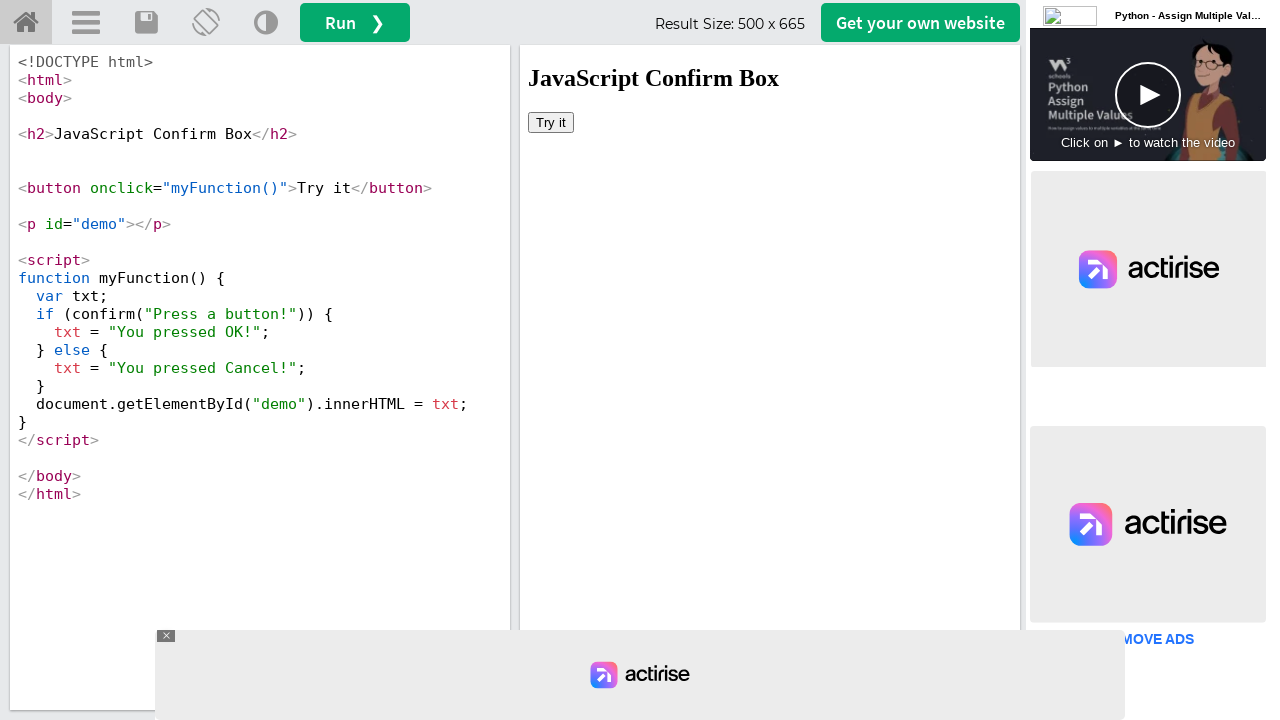

Located iframe containing the demo
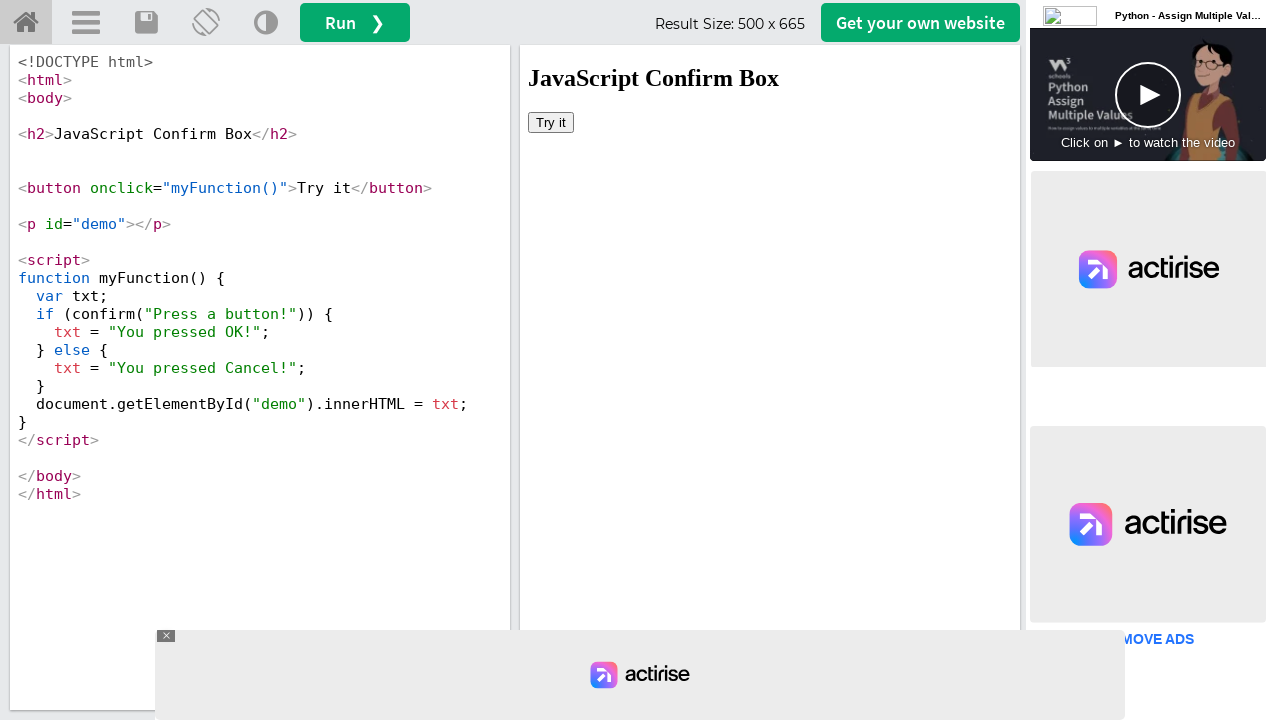

Set up dialog handler to accept confirm dialogs
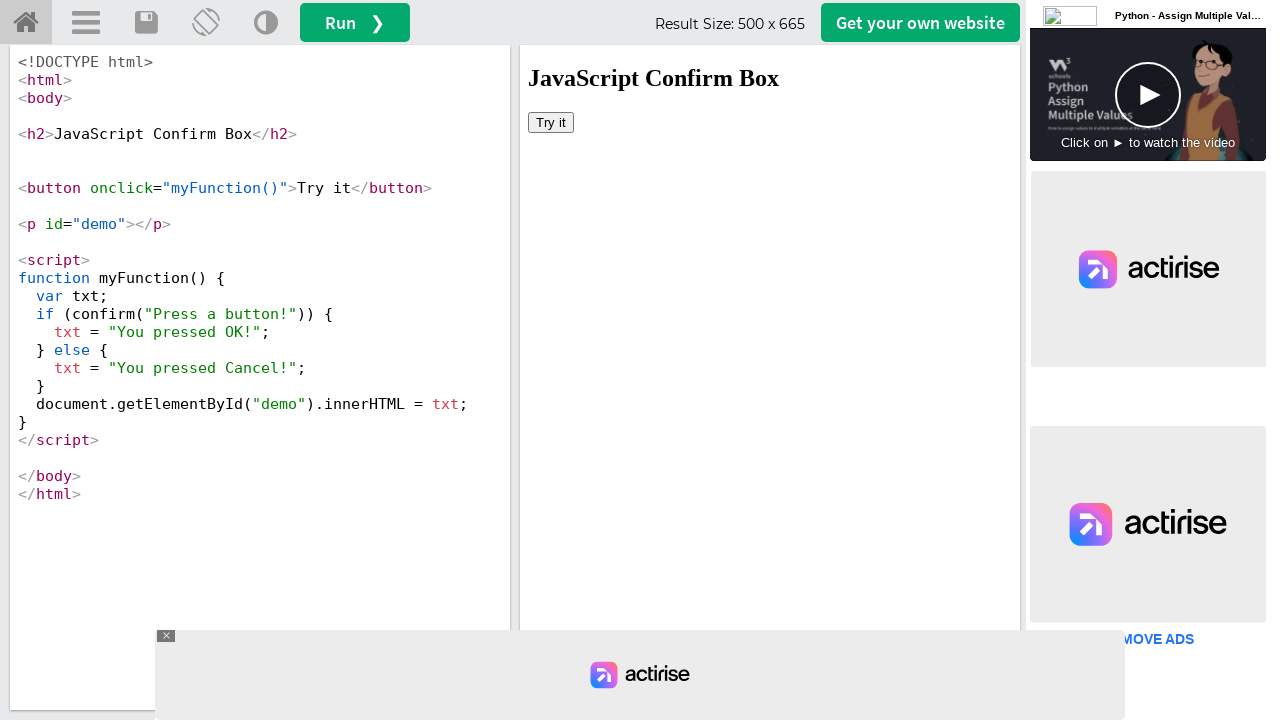

Clicked 'Try it' button to trigger confirm dialog at (551, 122) on xpath=//div[@id='iframewrapper']/iframe >> internal:control=enter-frame >> xpath
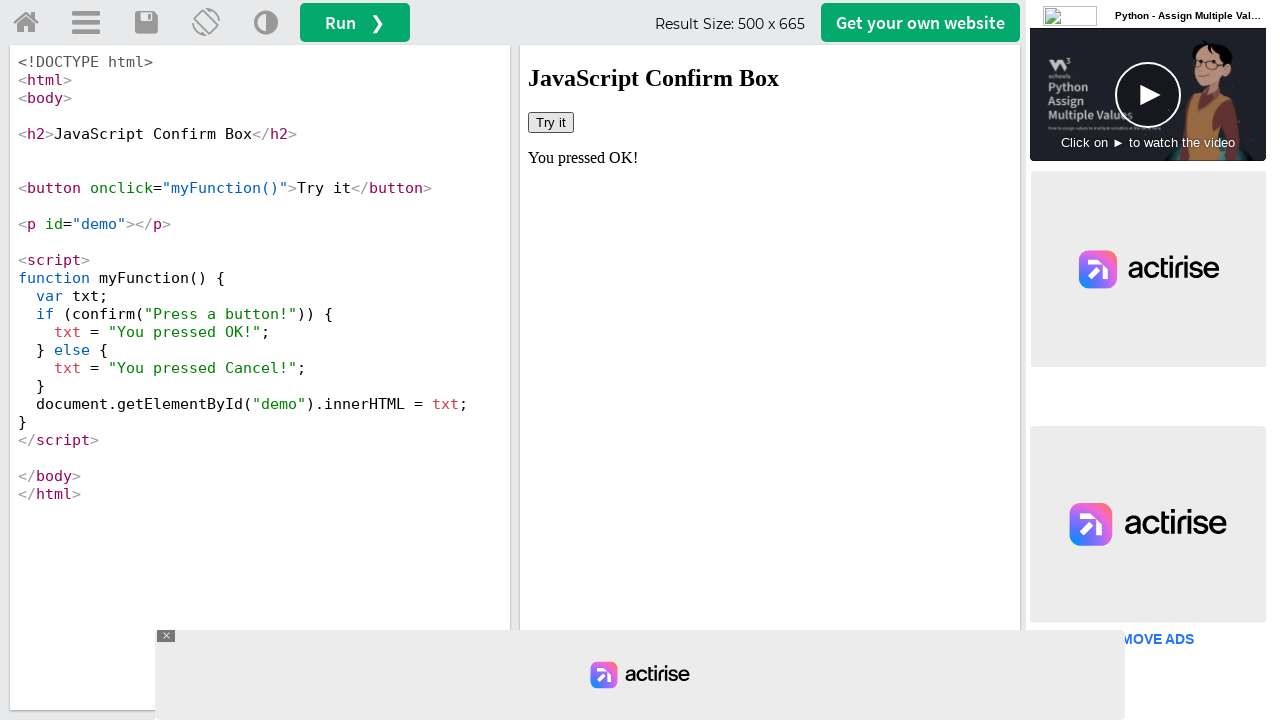

Result message element loaded
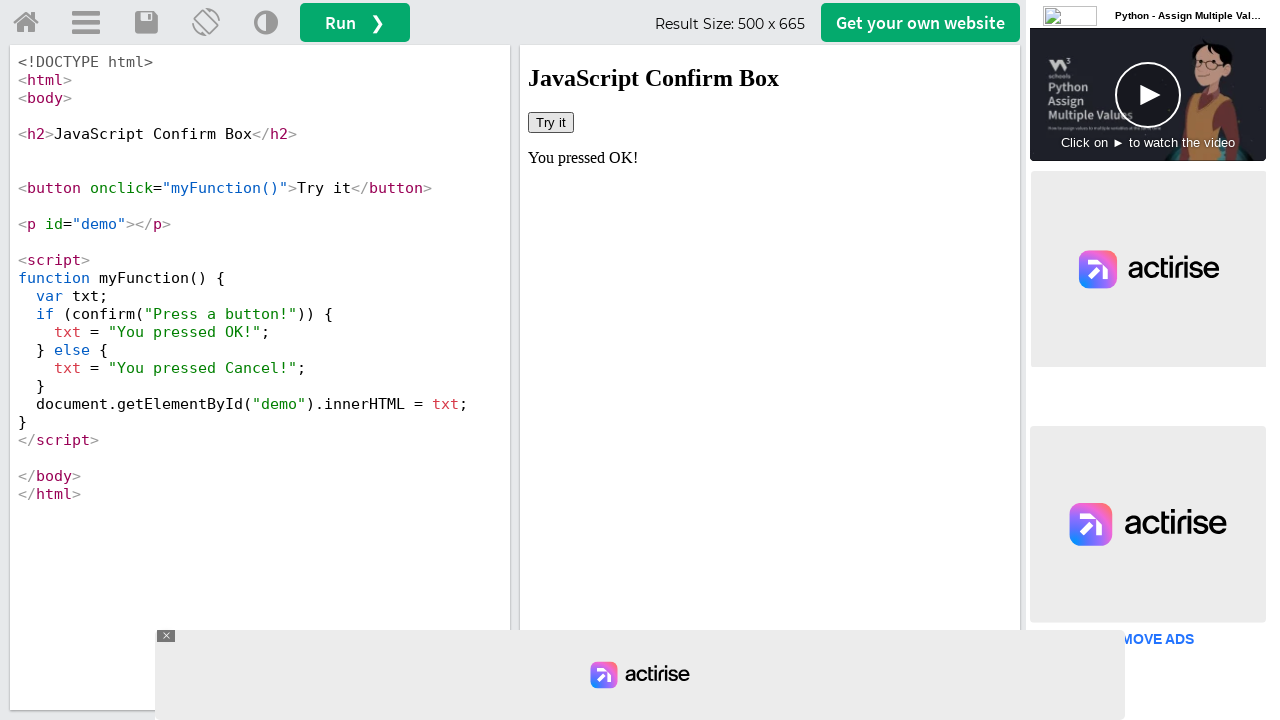

Retrieved result text: You pressed OK!
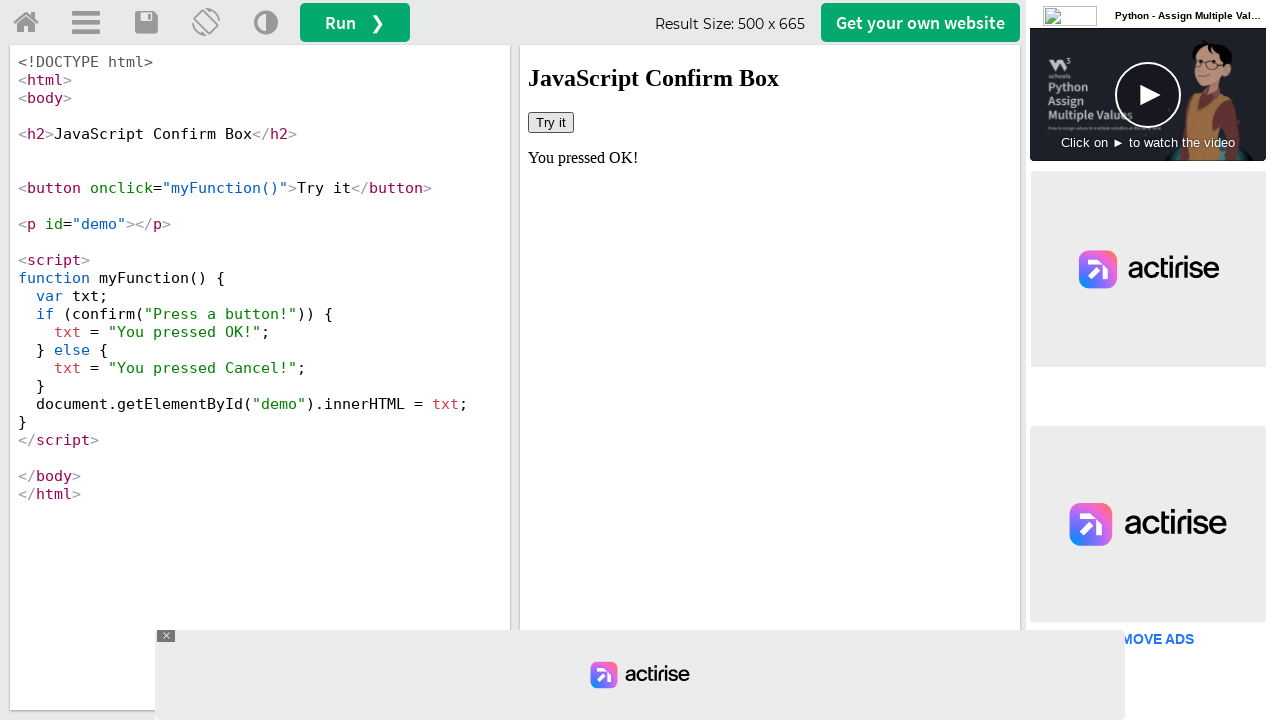

Verified that 'OK' appears in result message, confirming alert was accepted
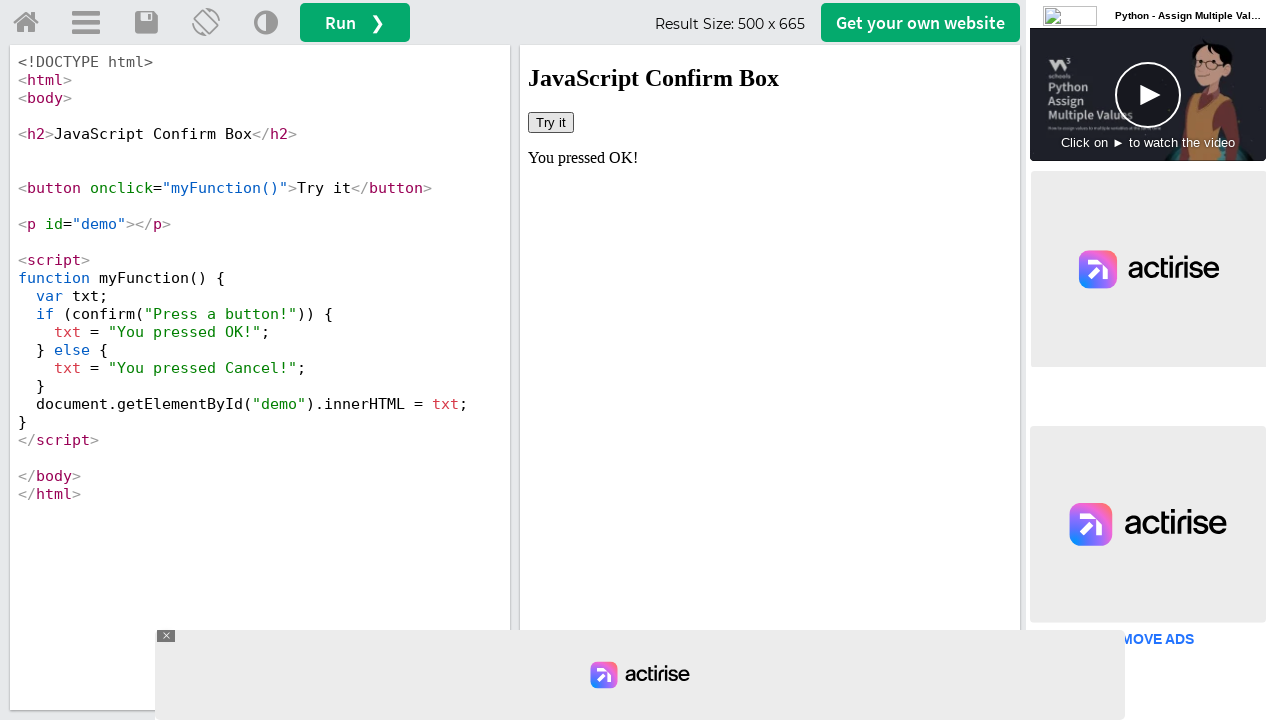

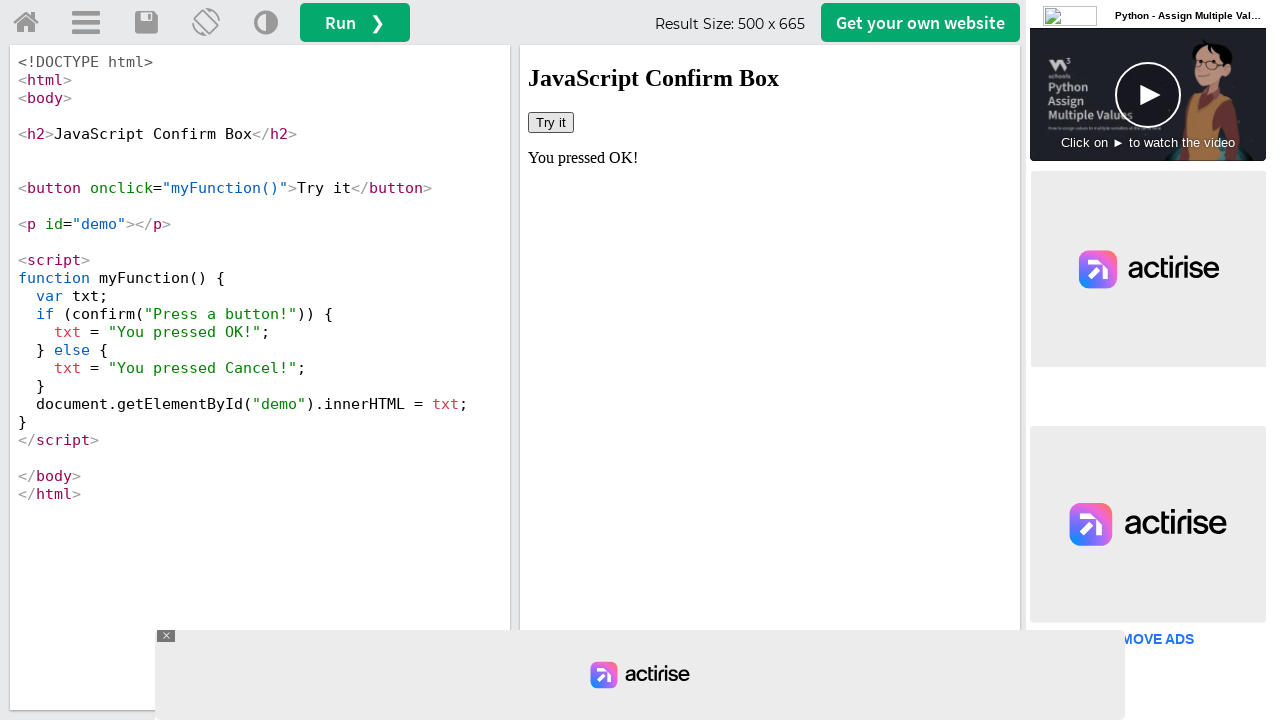